Tests file upload functionality by selecting a file via the file input and clicking the submit button

Starting URL: https://the-internet.herokuapp.com/upload

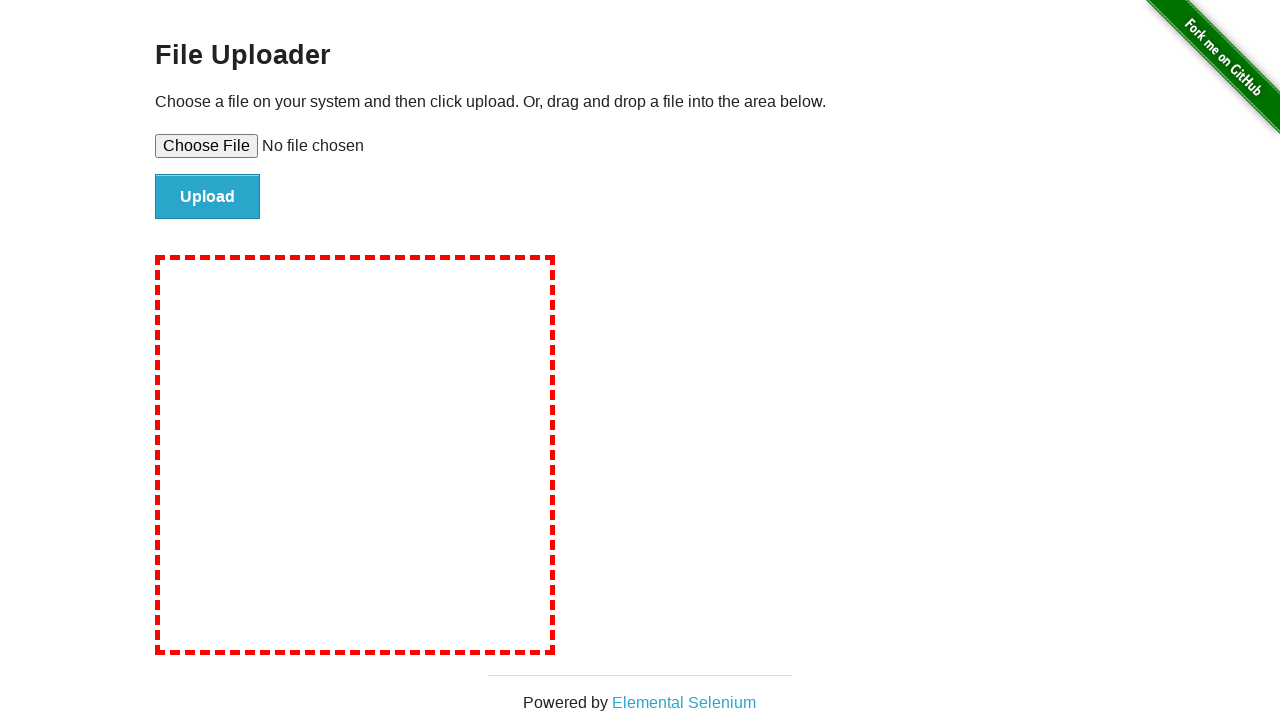

Selected test file 'test_document.txt' via file input
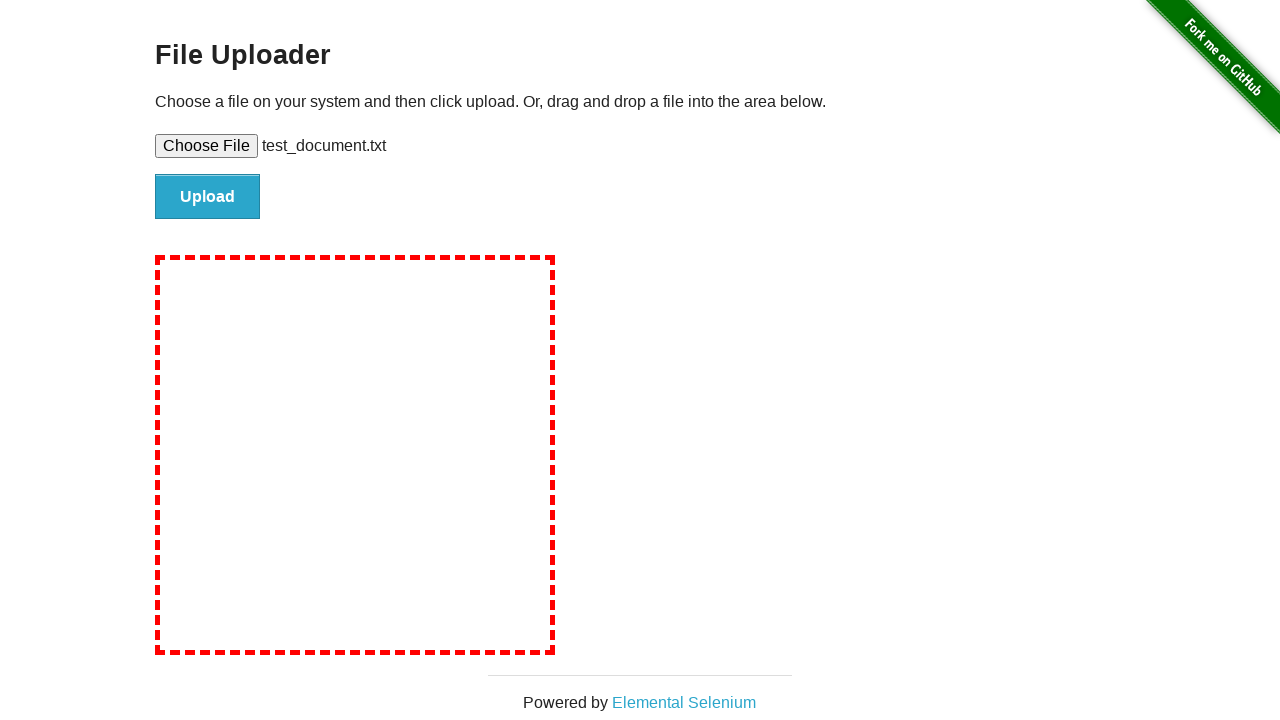

Clicked submit button to upload file at (208, 197) on #file-submit
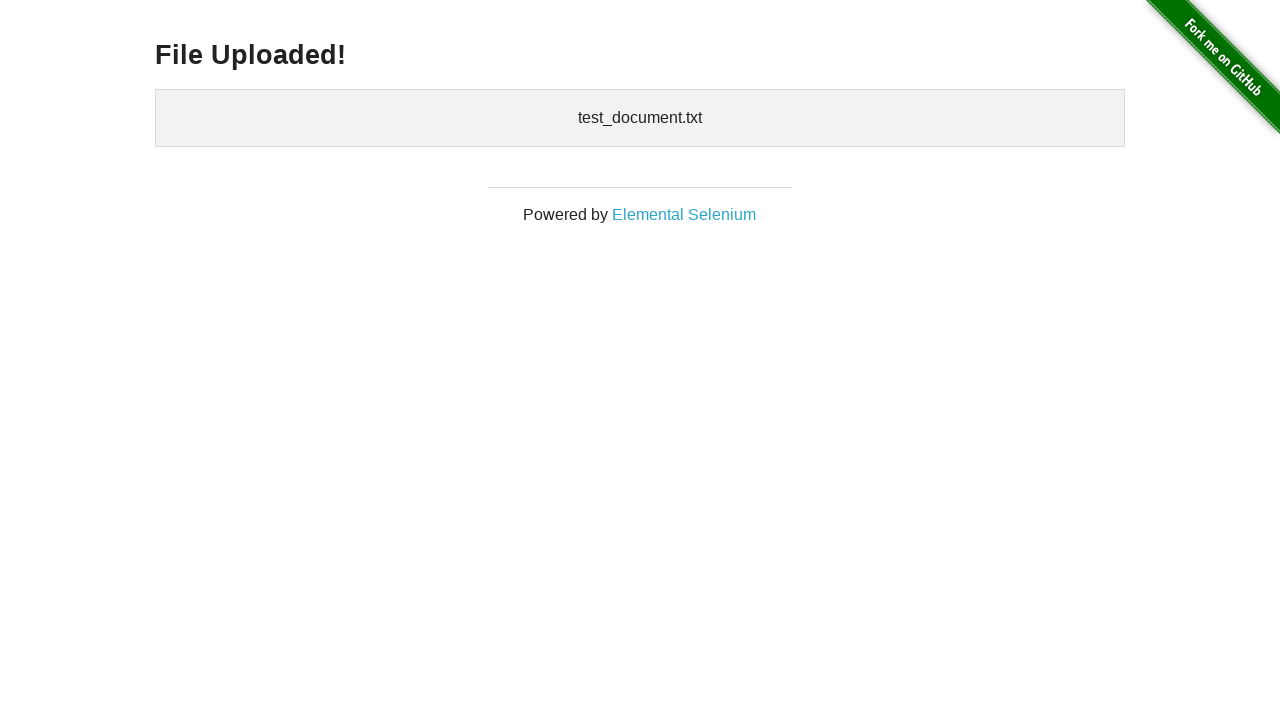

Upload confirmation message appeared
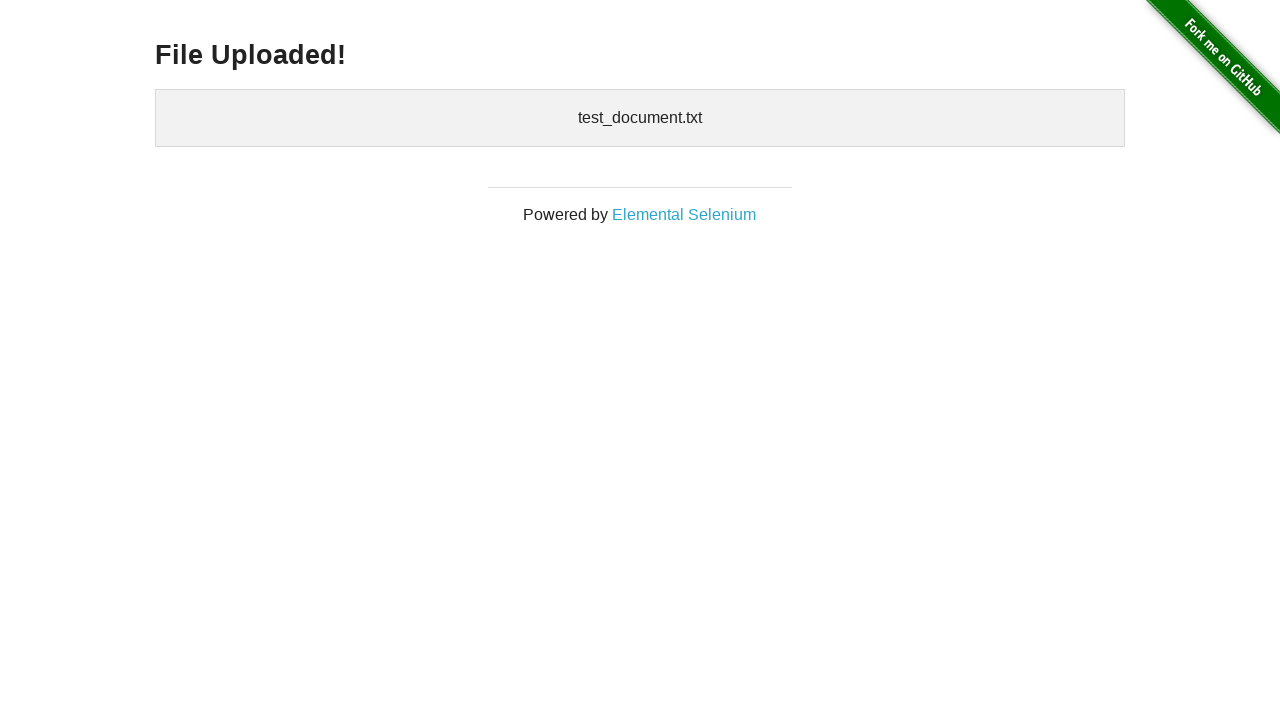

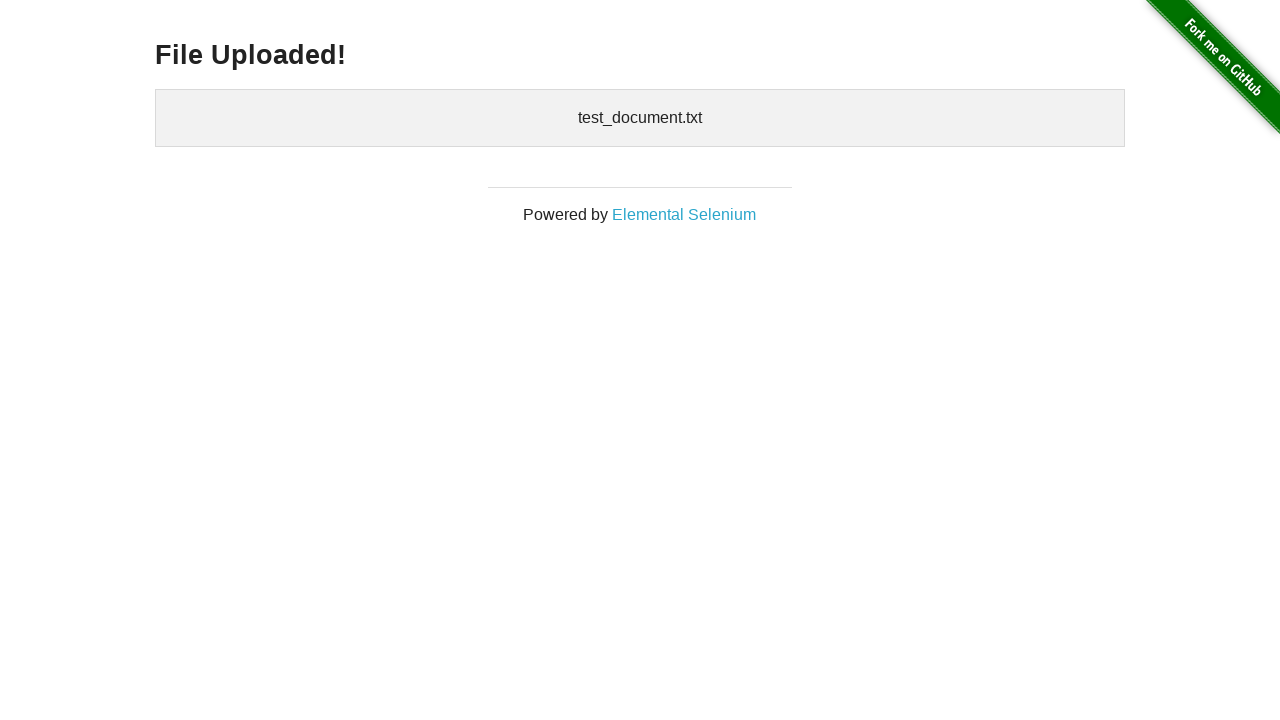